Navigates to a Mars NASA news site and waits for the news list content to load

Starting URL: https://data-class-mars.s3.amazonaws.com/Mars/index.html

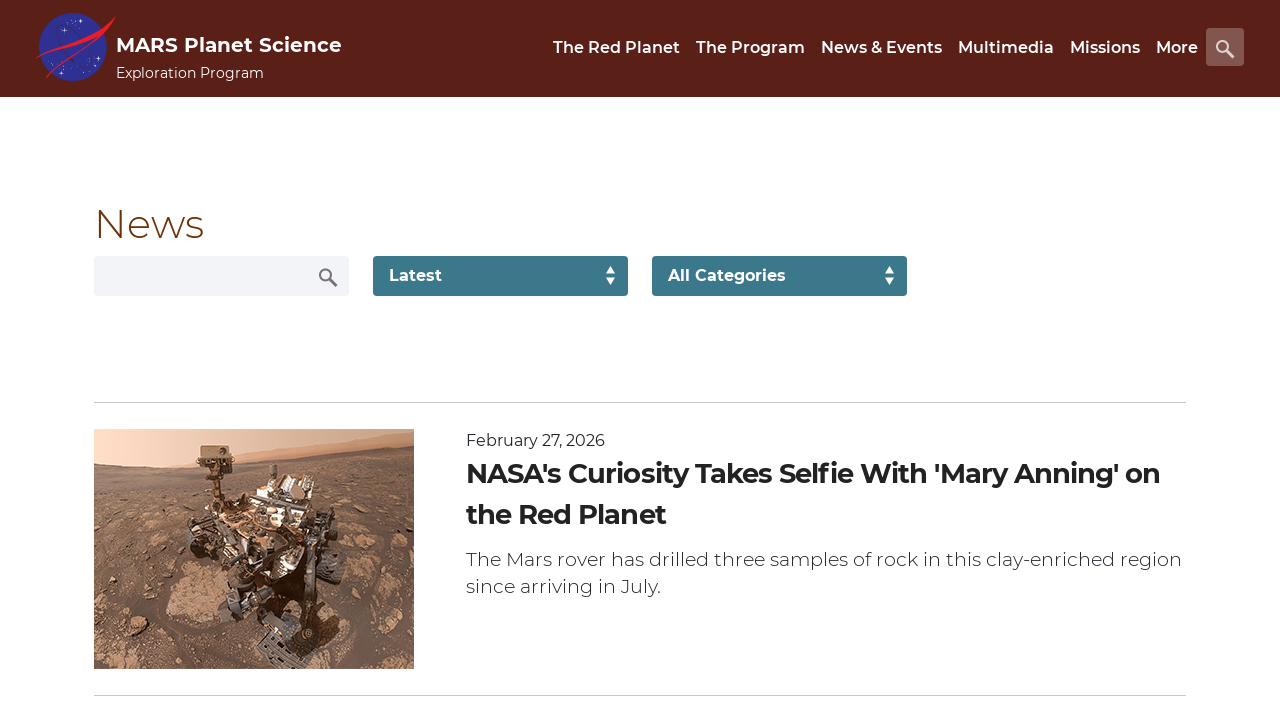

Navigated to Mars NASA news site
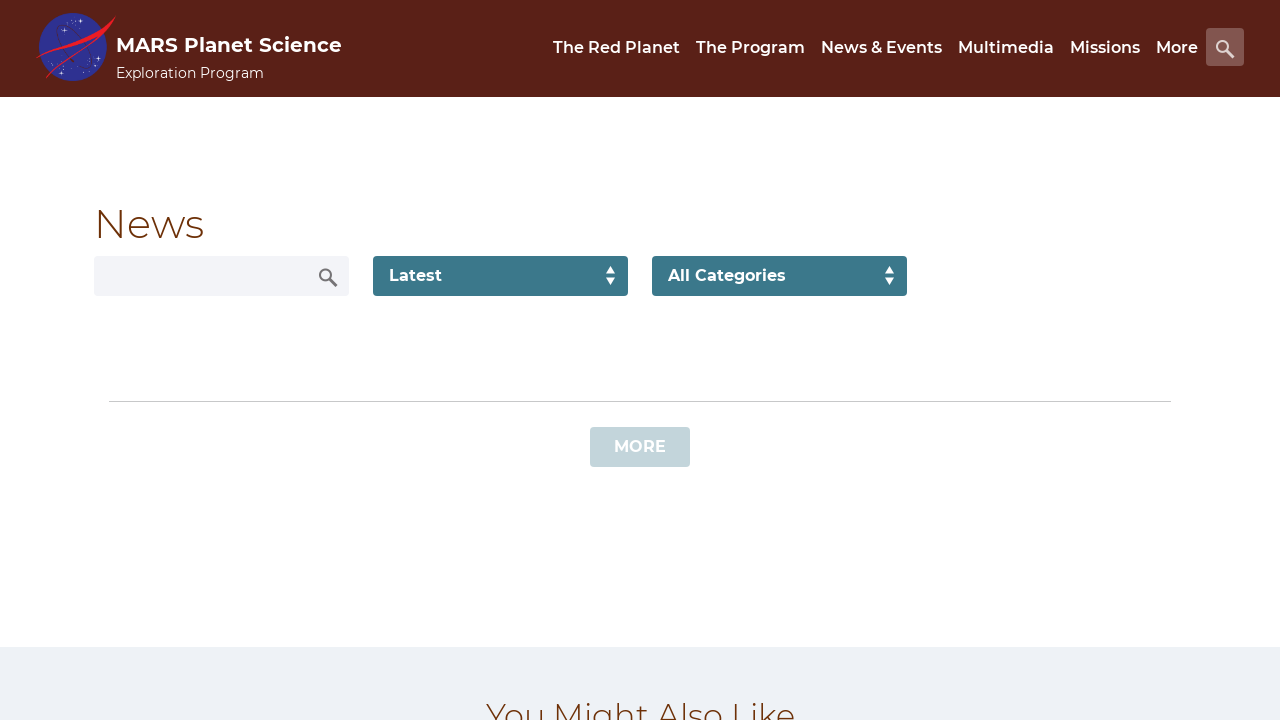

News list content loaded successfully
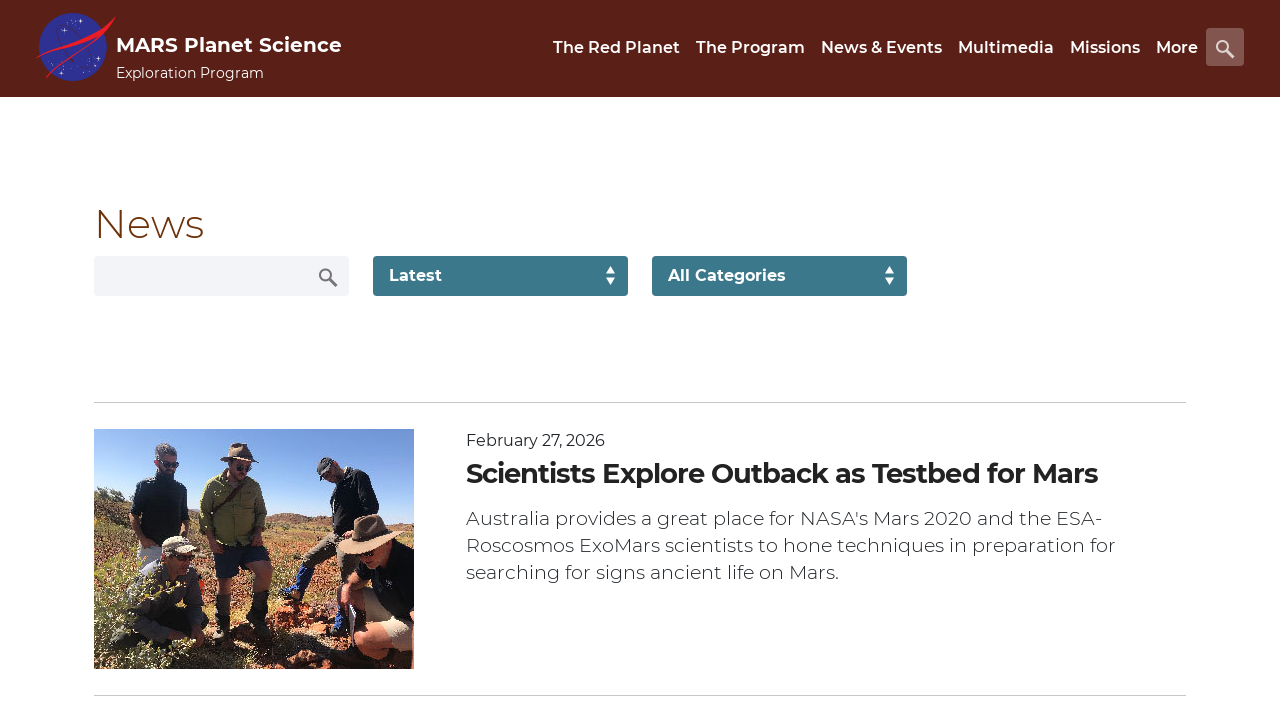

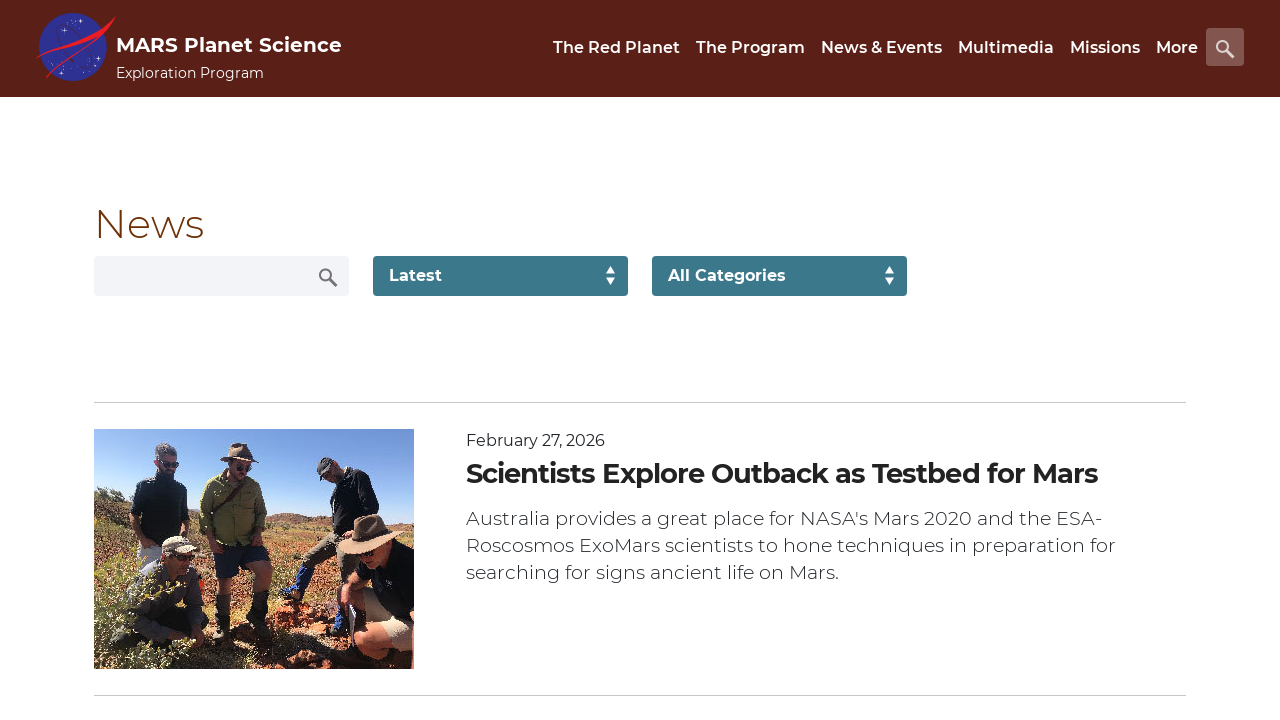